Tests drag and drop functionality on jQuery UI demo page by dragging an element into a droppable area within an iframe

Starting URL: https://www.jqueryui.com/droppable

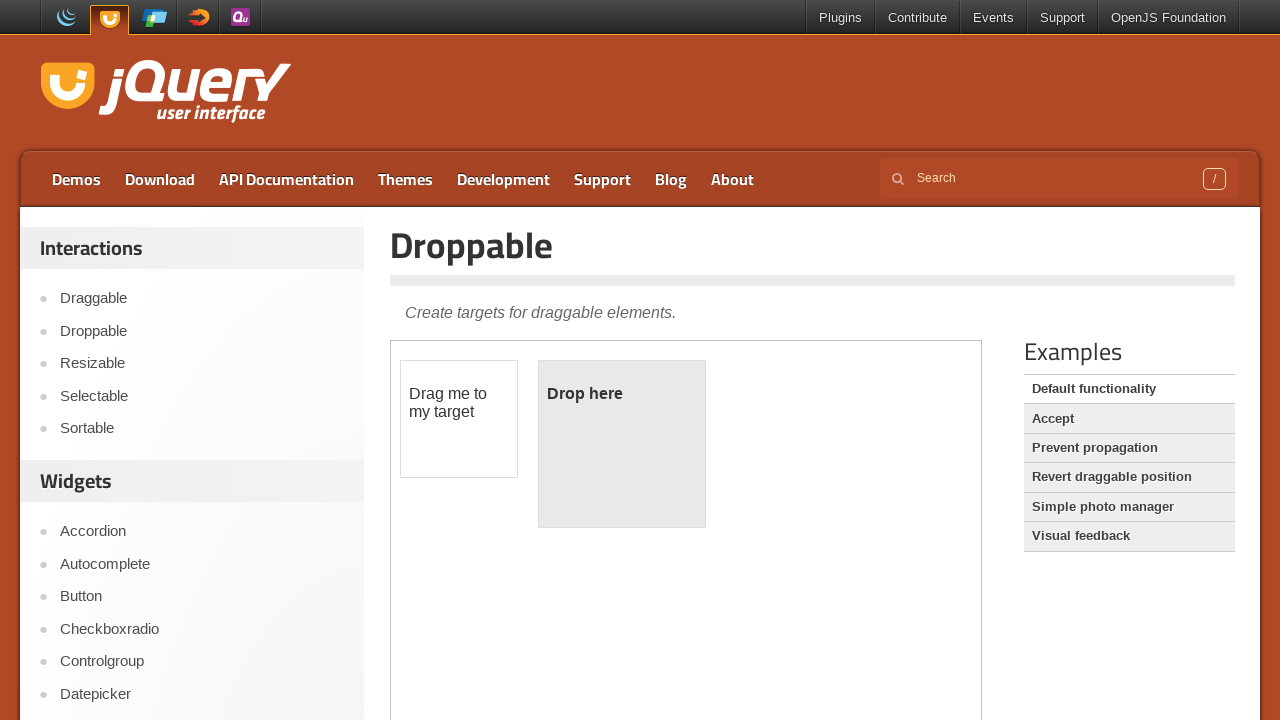

Located the demo iframe
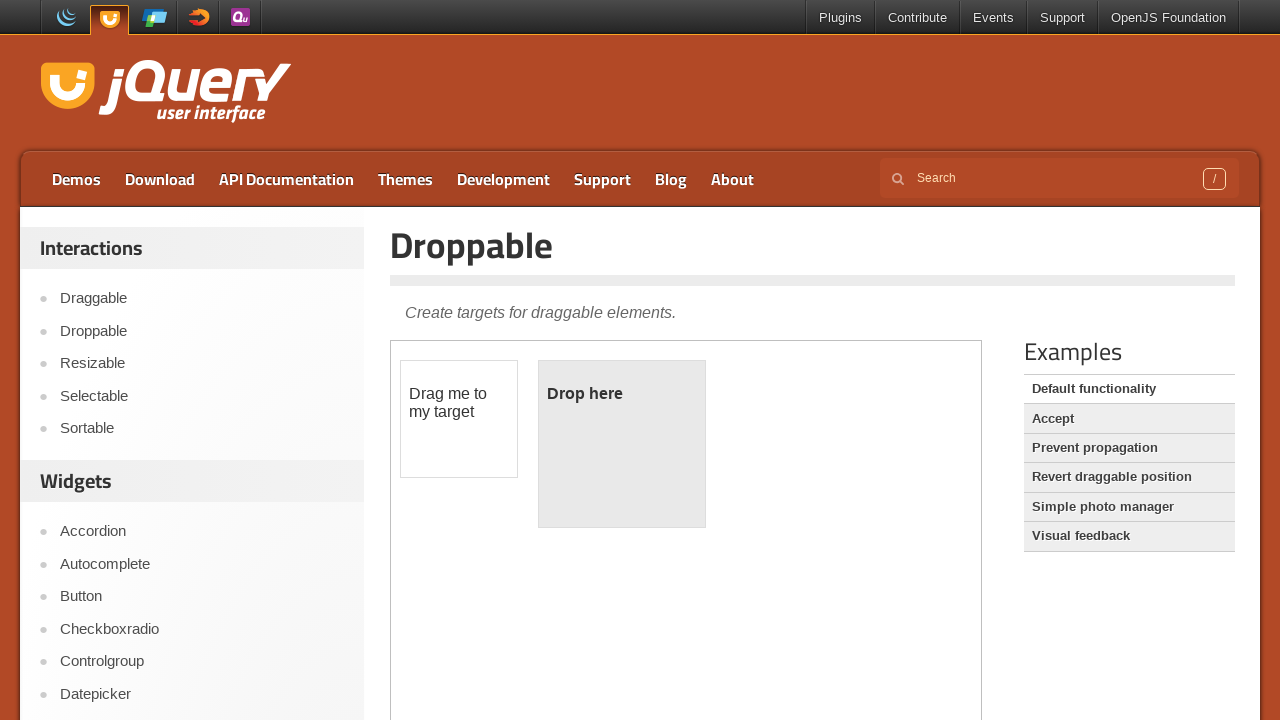

Located the draggable element
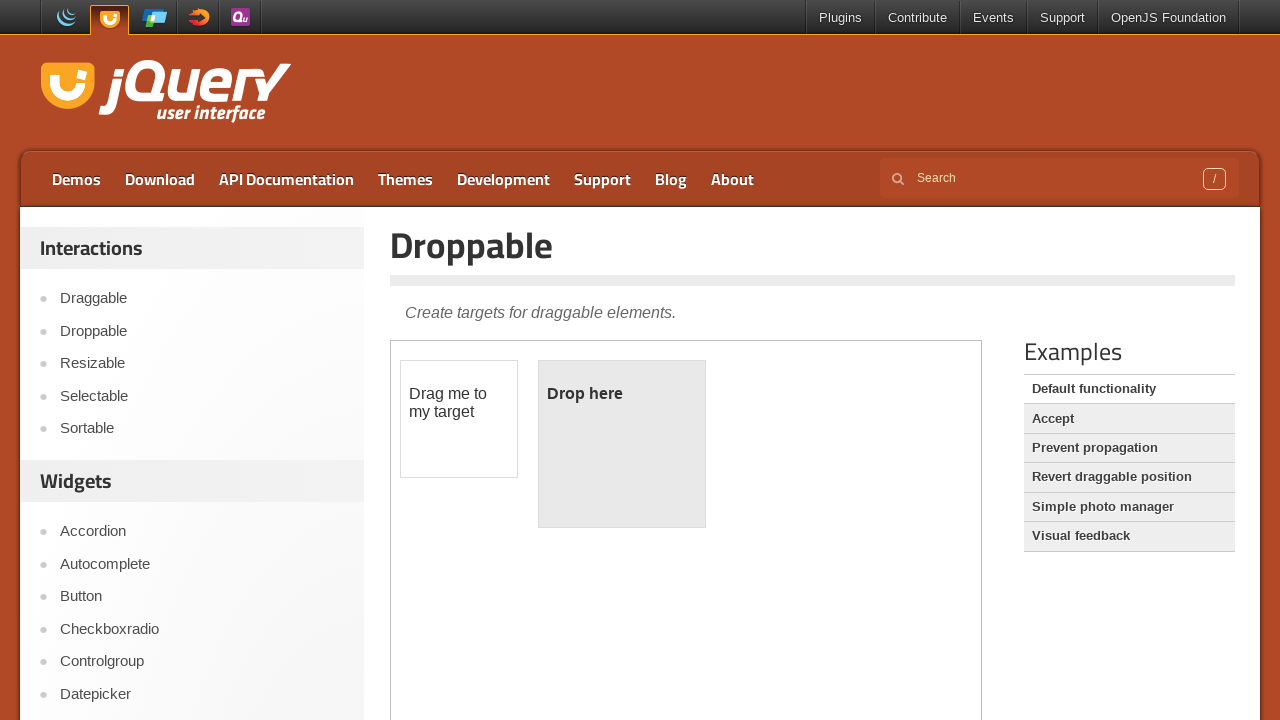

Located the droppable area
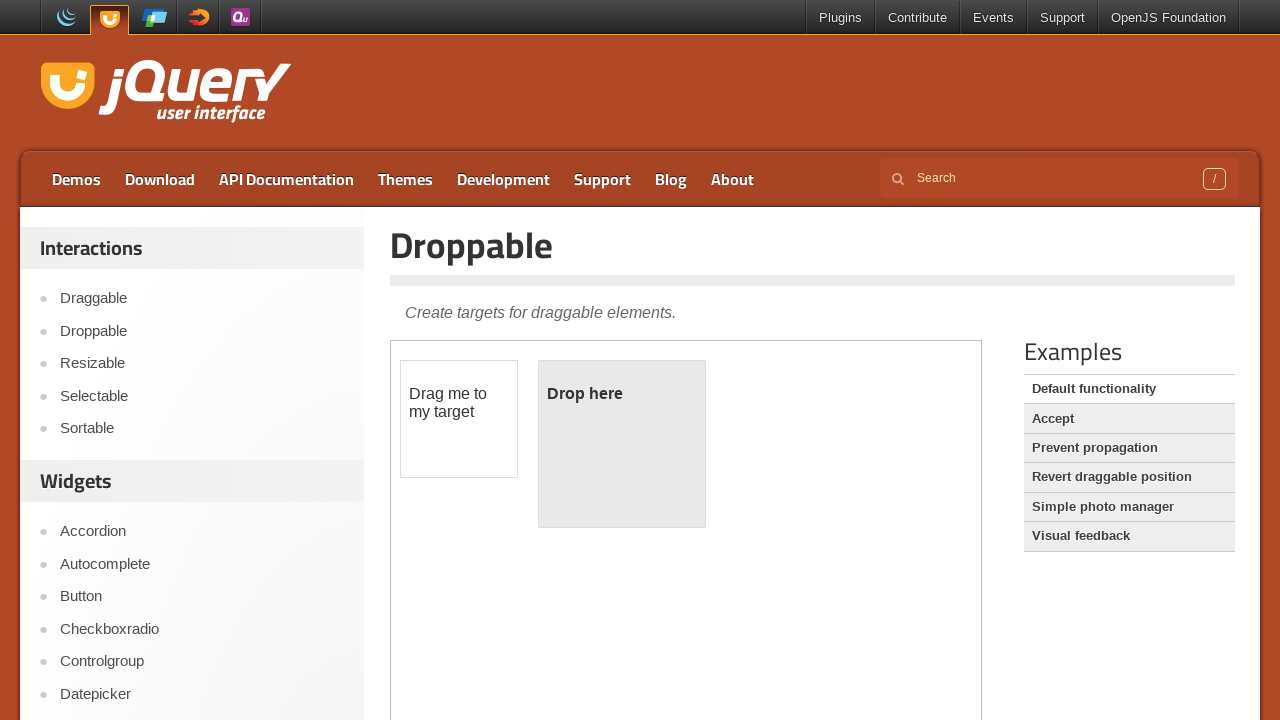

Dragged element into droppable area at (622, 444)
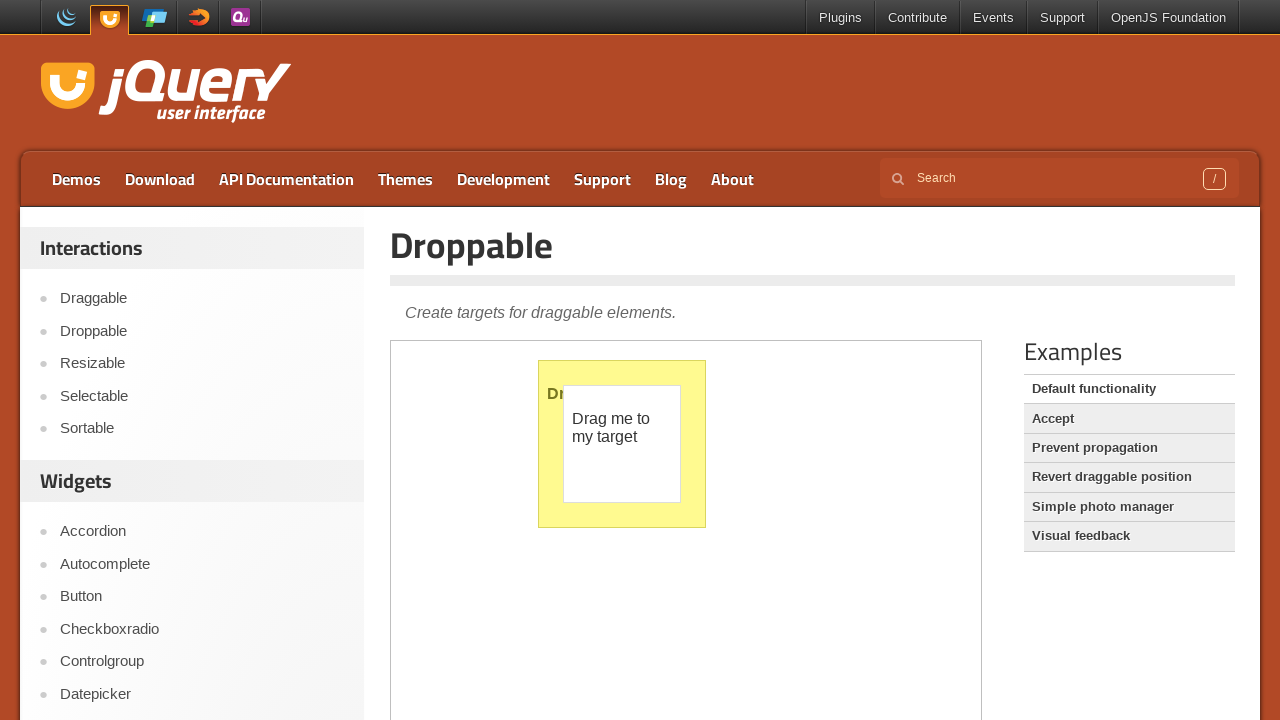

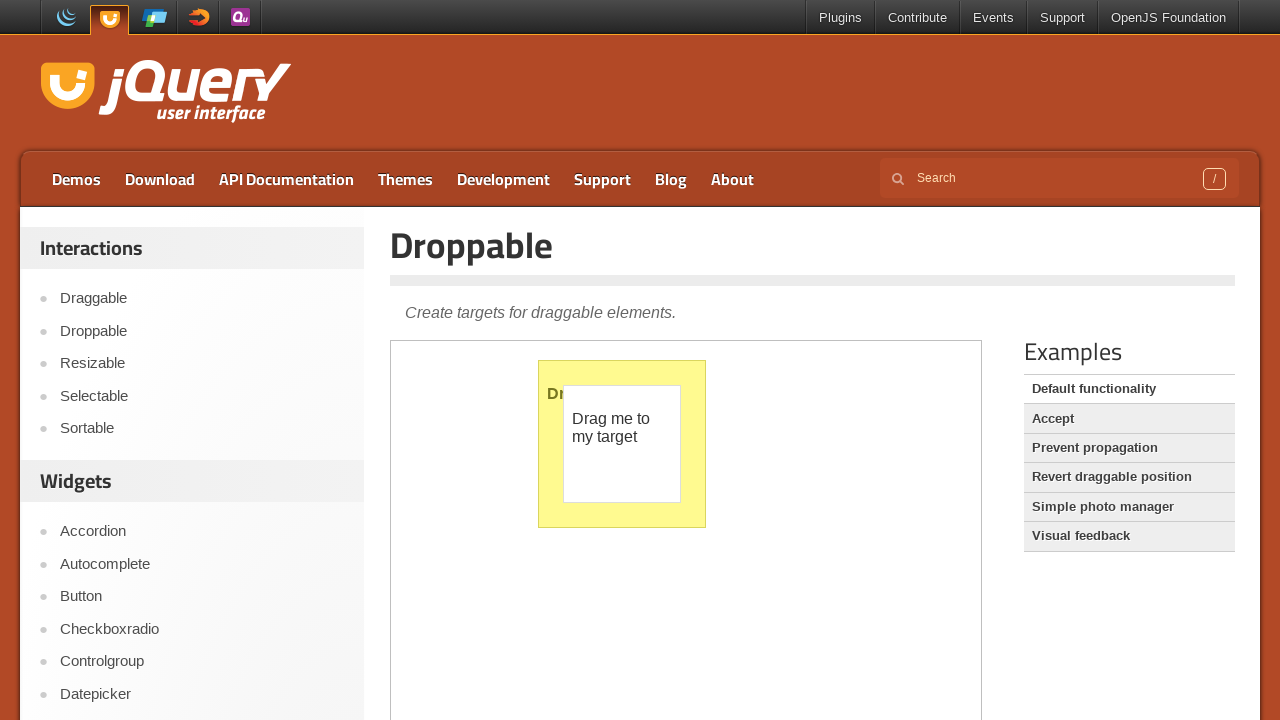